Tests checkbox functionality by navigating to the Checkboxes page, clicking the first unchecked checkbox, and verifying both checkboxes become selected.

Starting URL: https://the-internet.herokuapp.com/

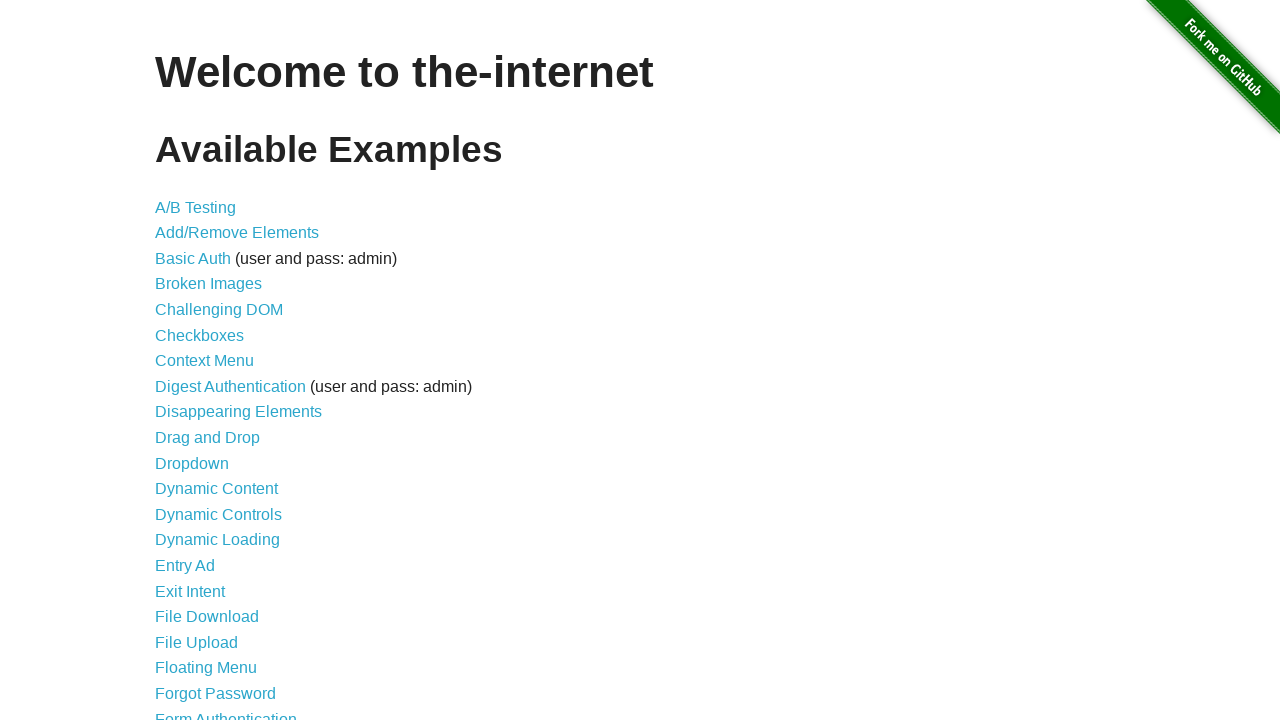

Retrieved welcome page title text
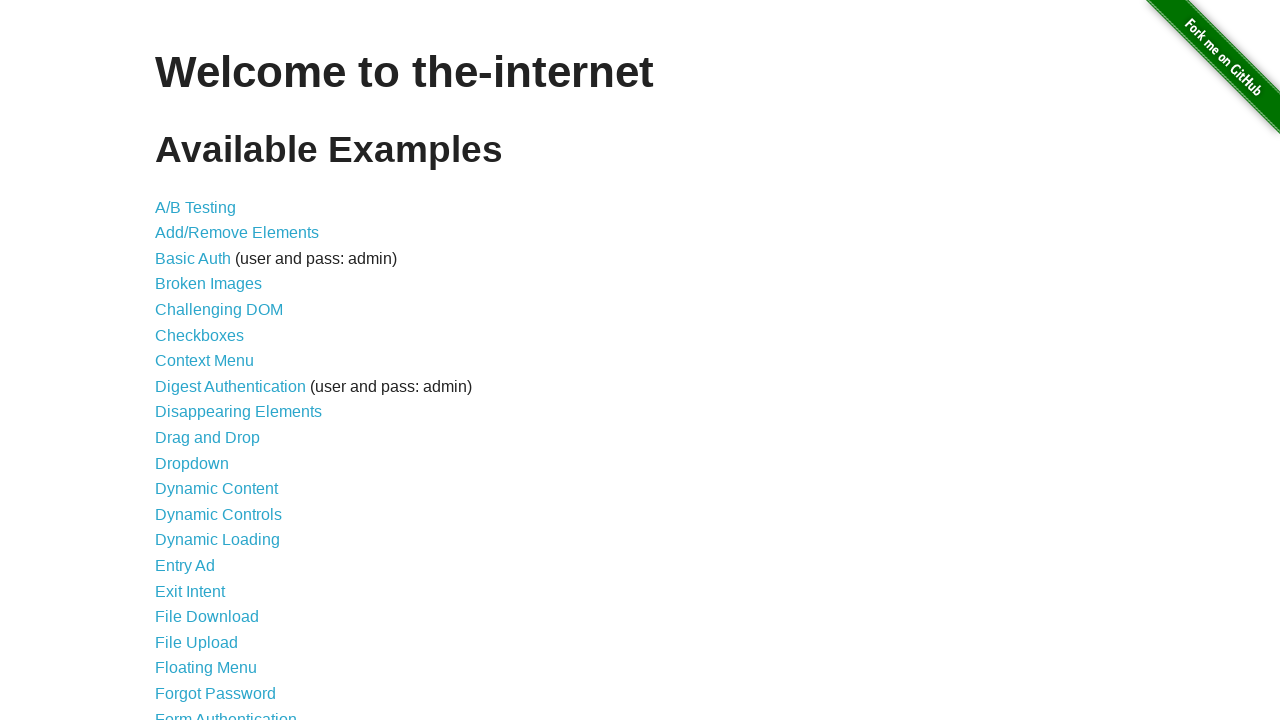

Verified welcome page title is 'Available Examples'
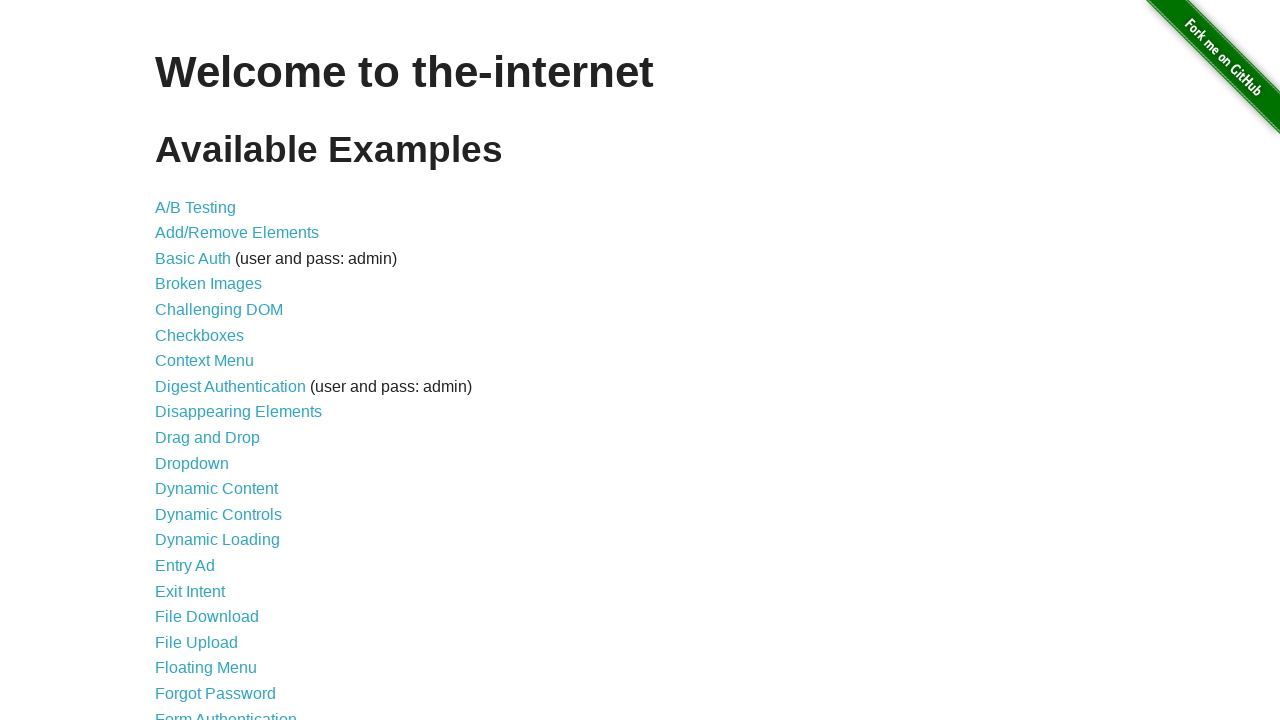

Clicked Checkboxes link to navigate to checkboxes page at (200, 335) on a[href='/checkboxes']
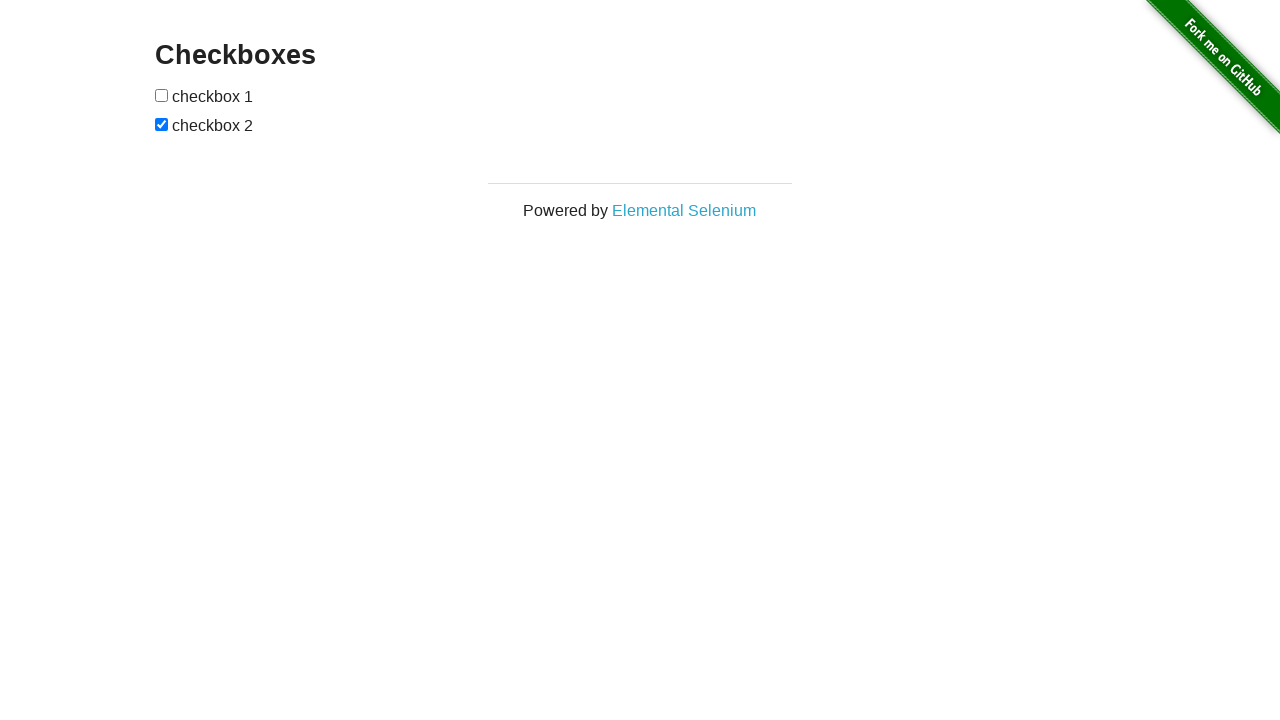

Checkboxes page loaded - h3 selector found
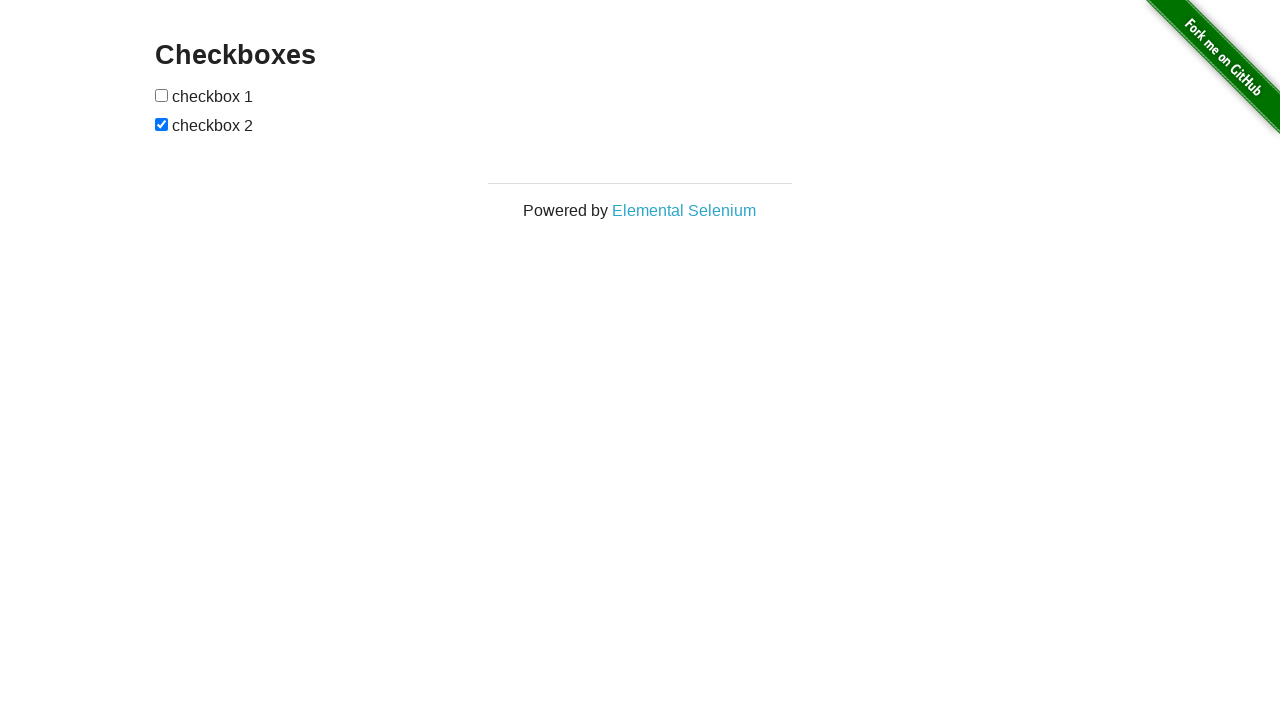

Retrieved checkboxes page title text
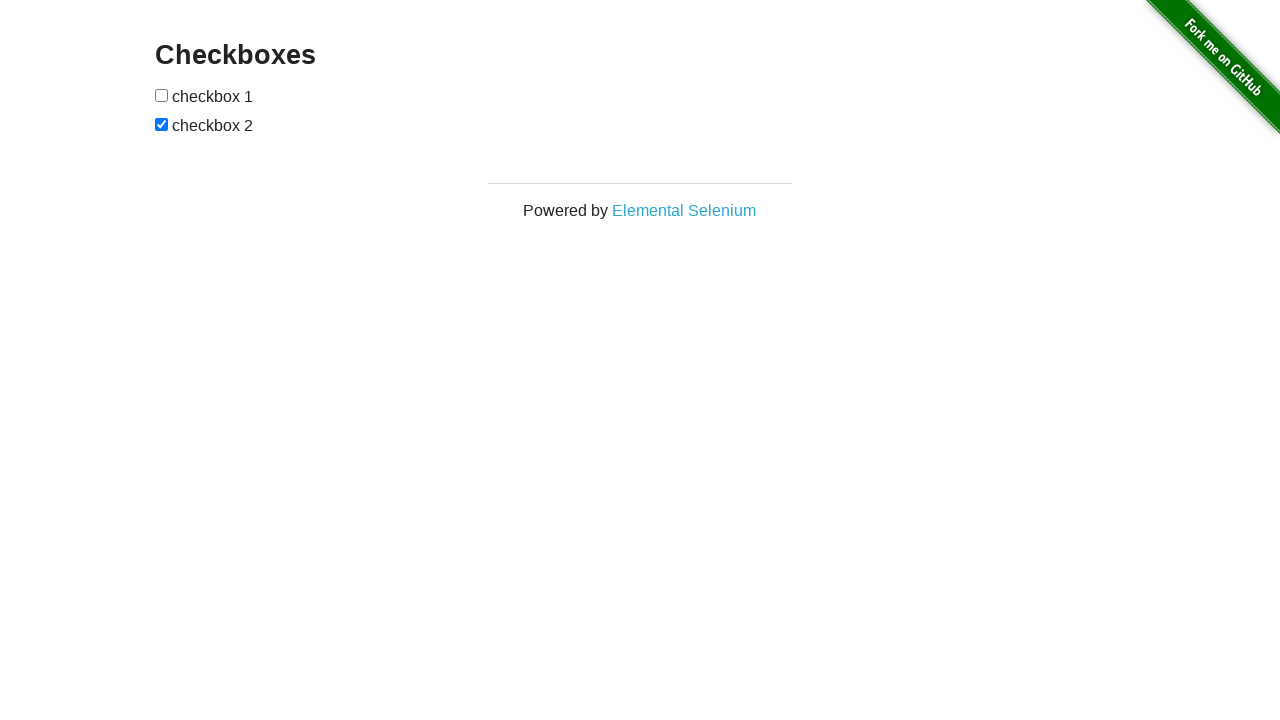

Verified checkboxes page title is 'Checkboxes'
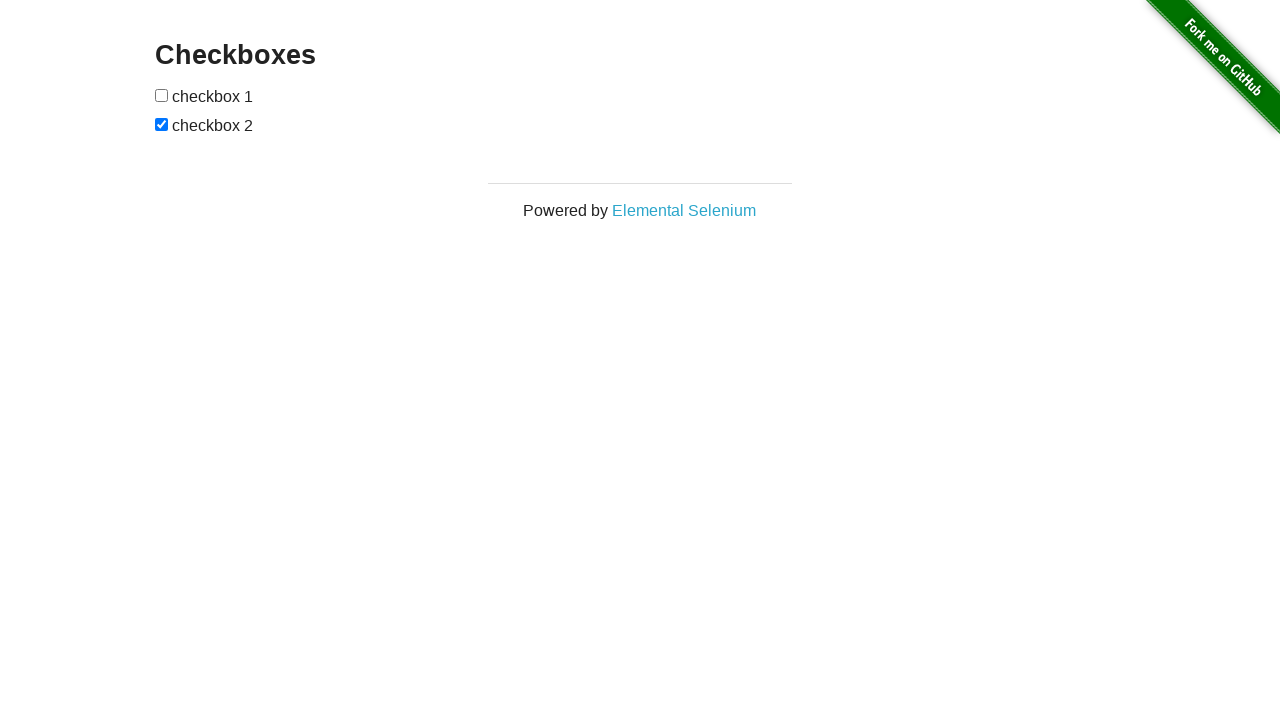

Located all checkbox input elements
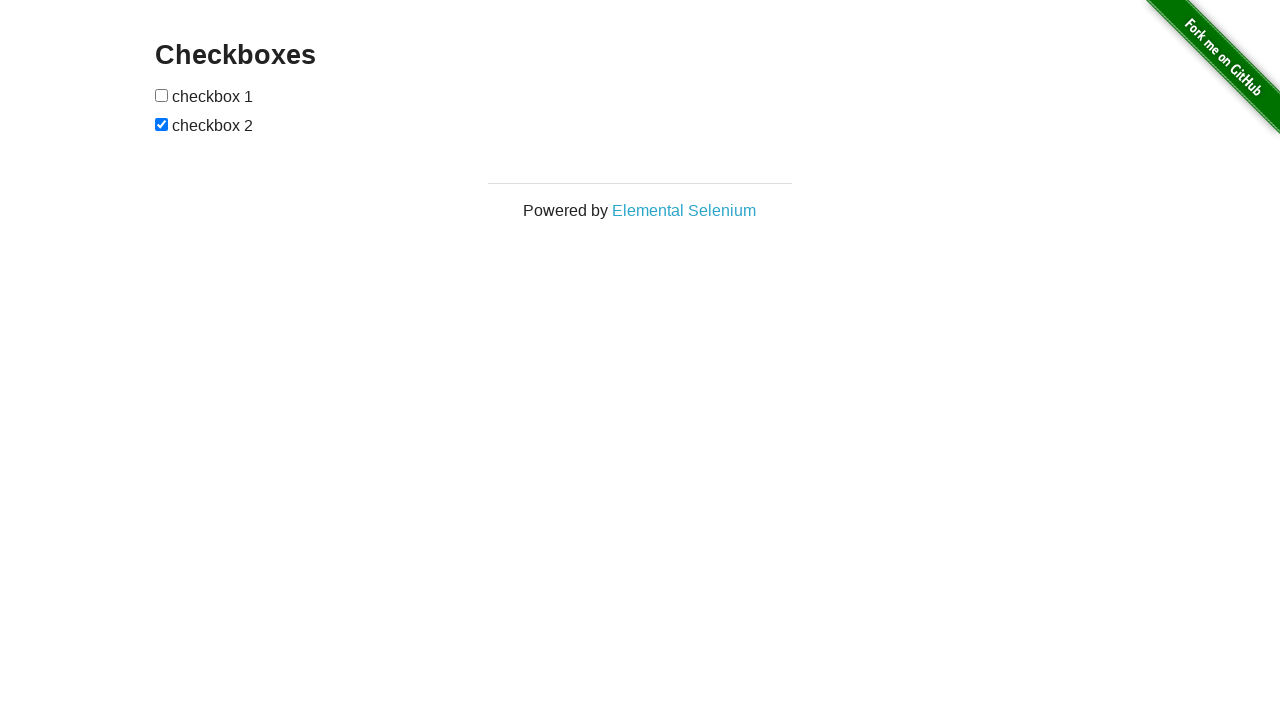

Clicked and checked the first checkbox at (162, 95) on input[type='checkbox'] >> nth=0
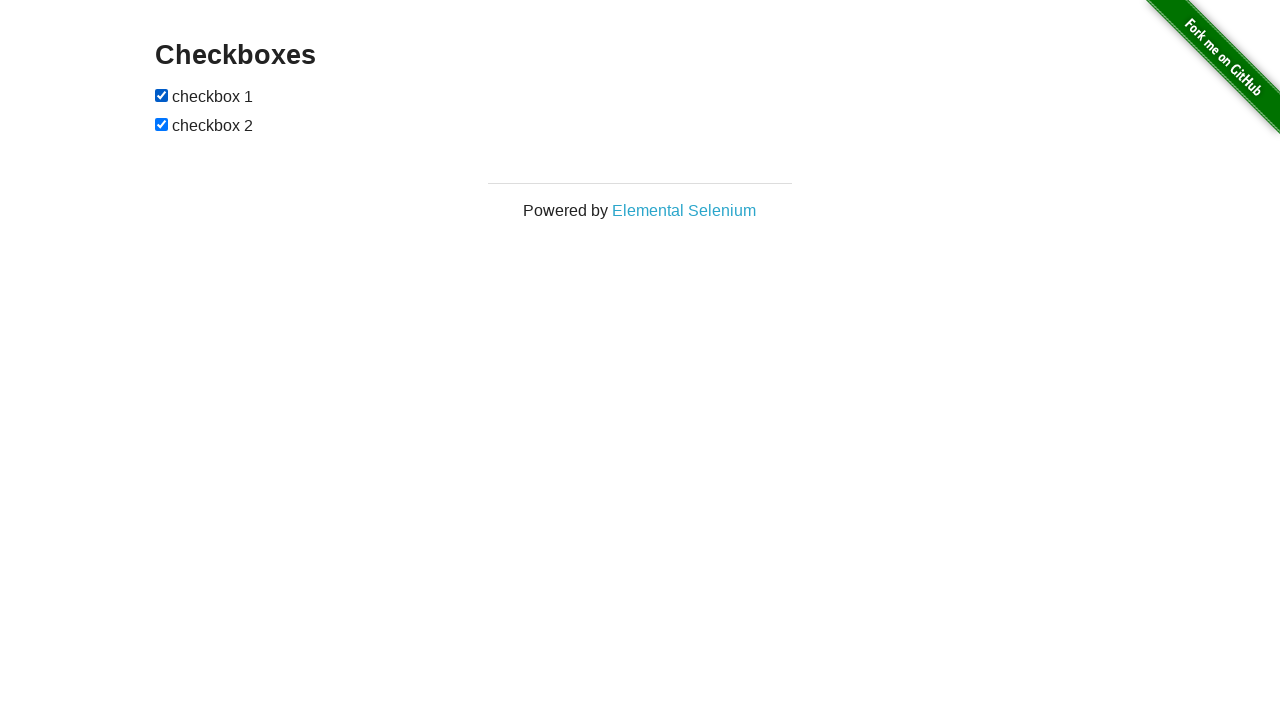

Verified first checkbox is checked
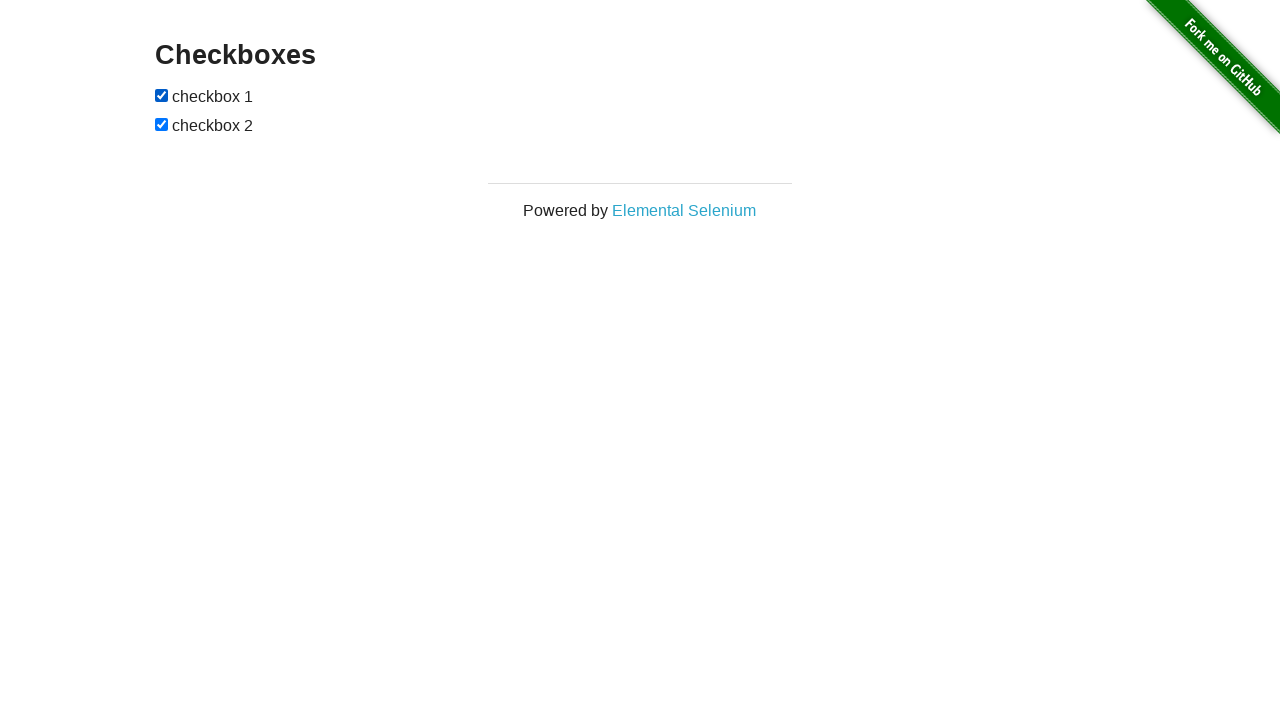

Verified second checkbox is checked
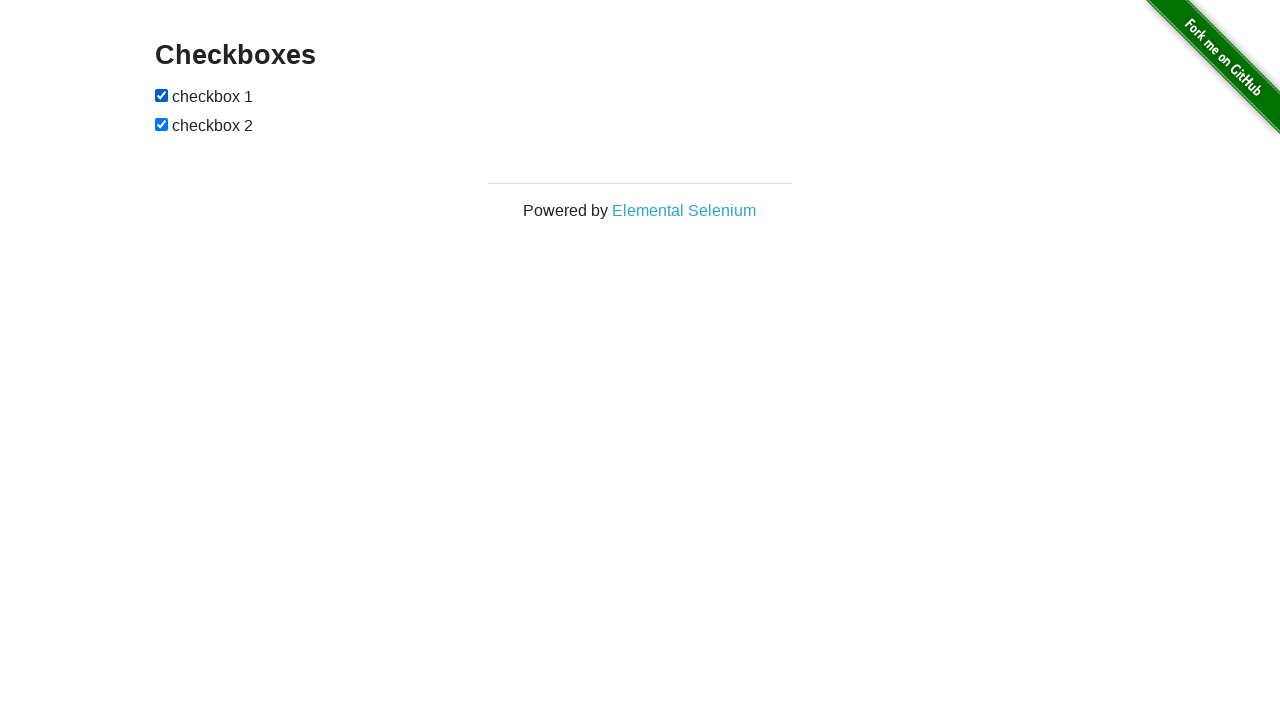

Confirmed both checkboxes are selected
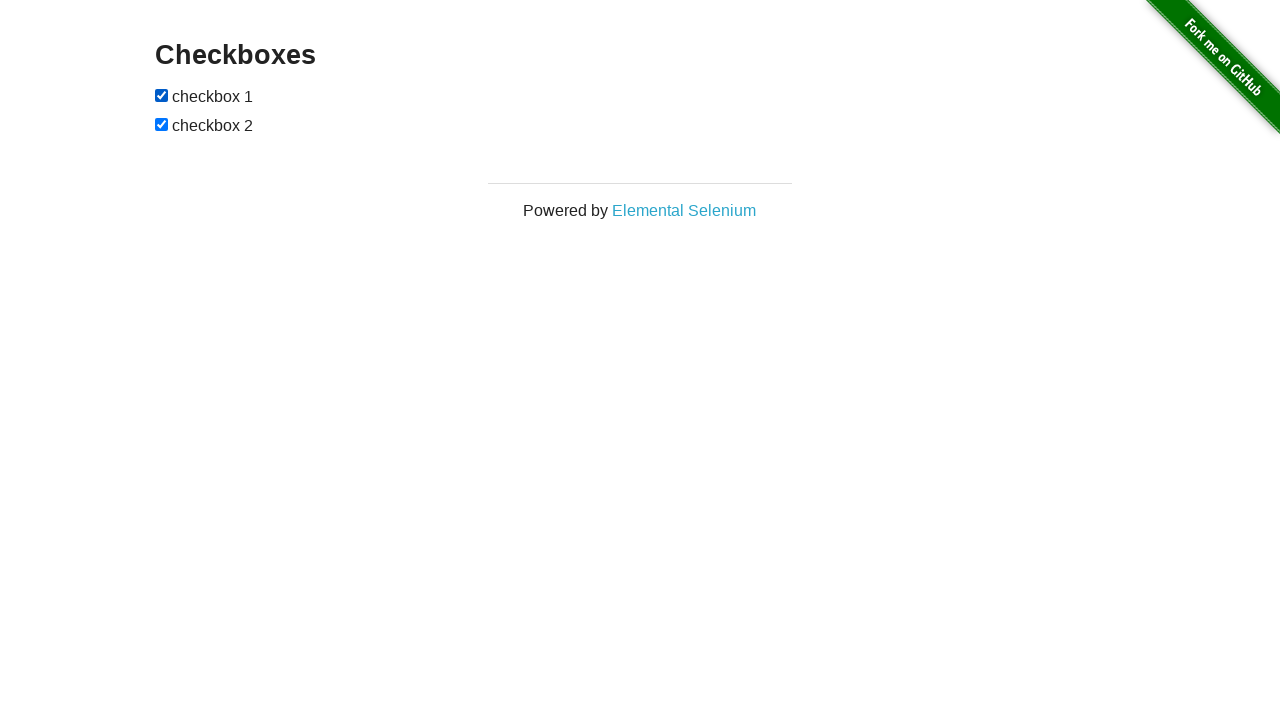

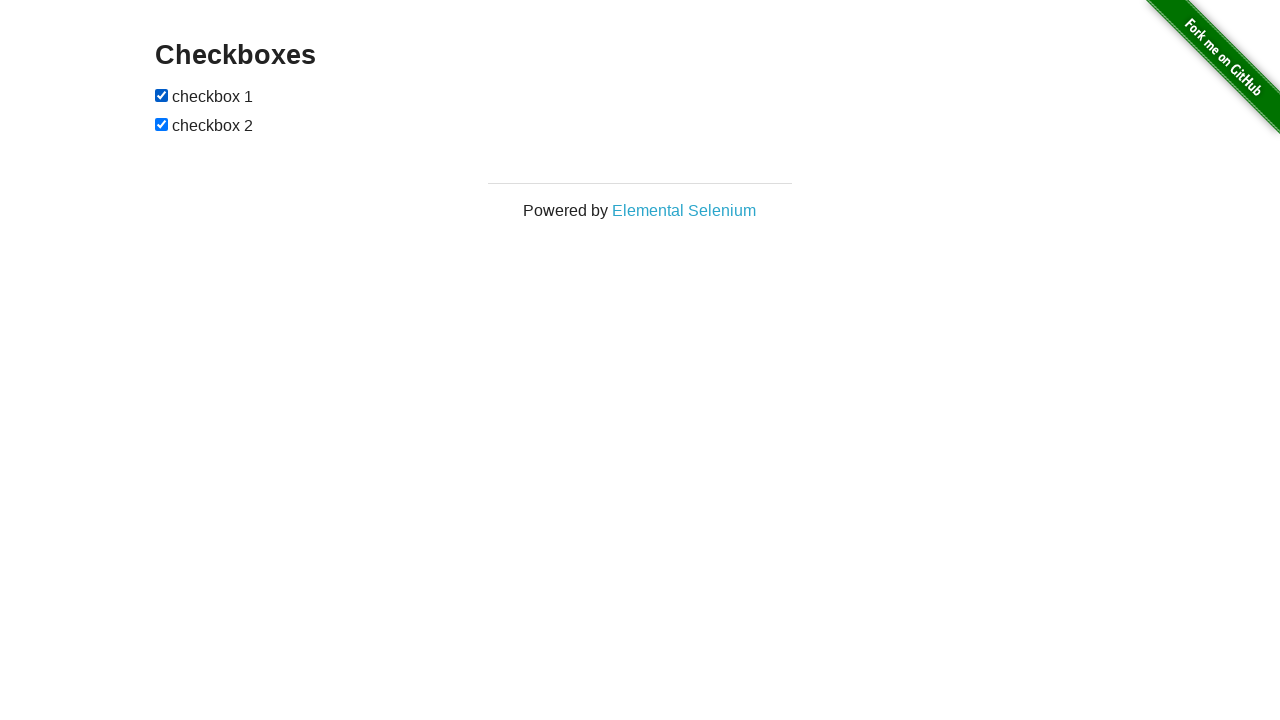